Tests adding a product to cart and verifying the Place Order button opens the order form with all required fields

Starting URL: https://www.demoblaze.com/

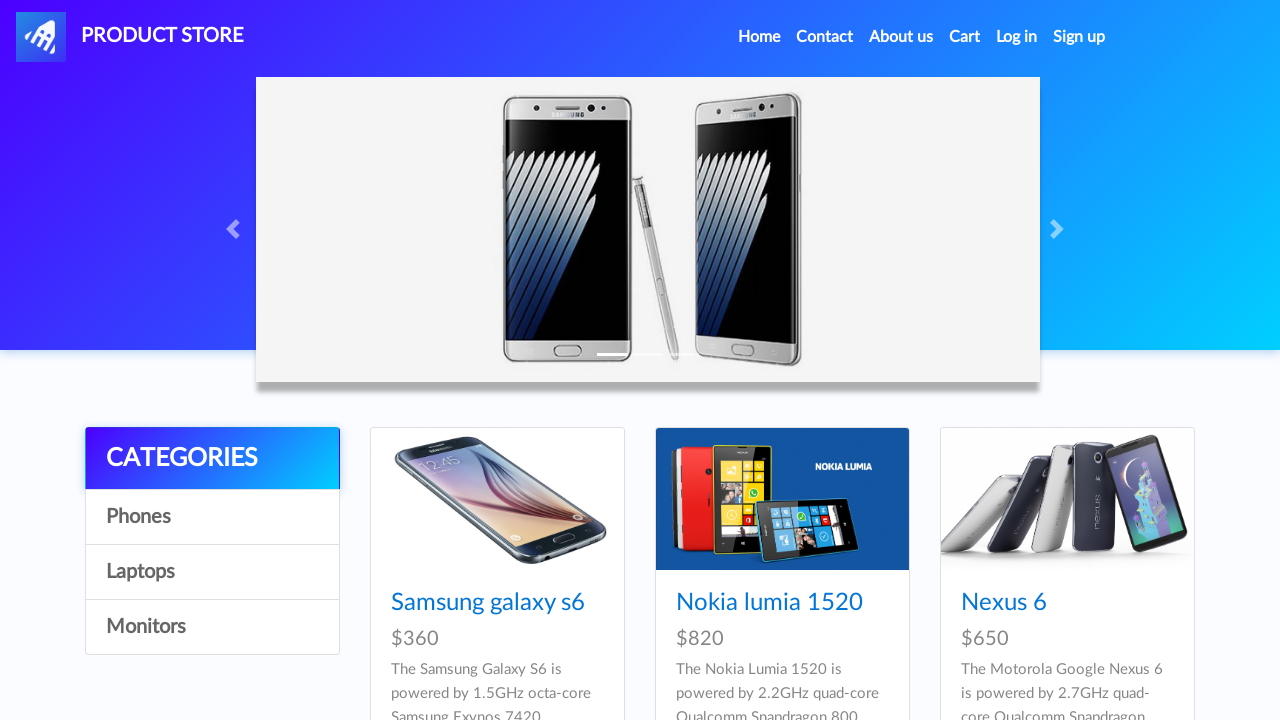

Clicked on Samsung galaxy s6 product at (488, 603) on text=Samsung galaxy s6
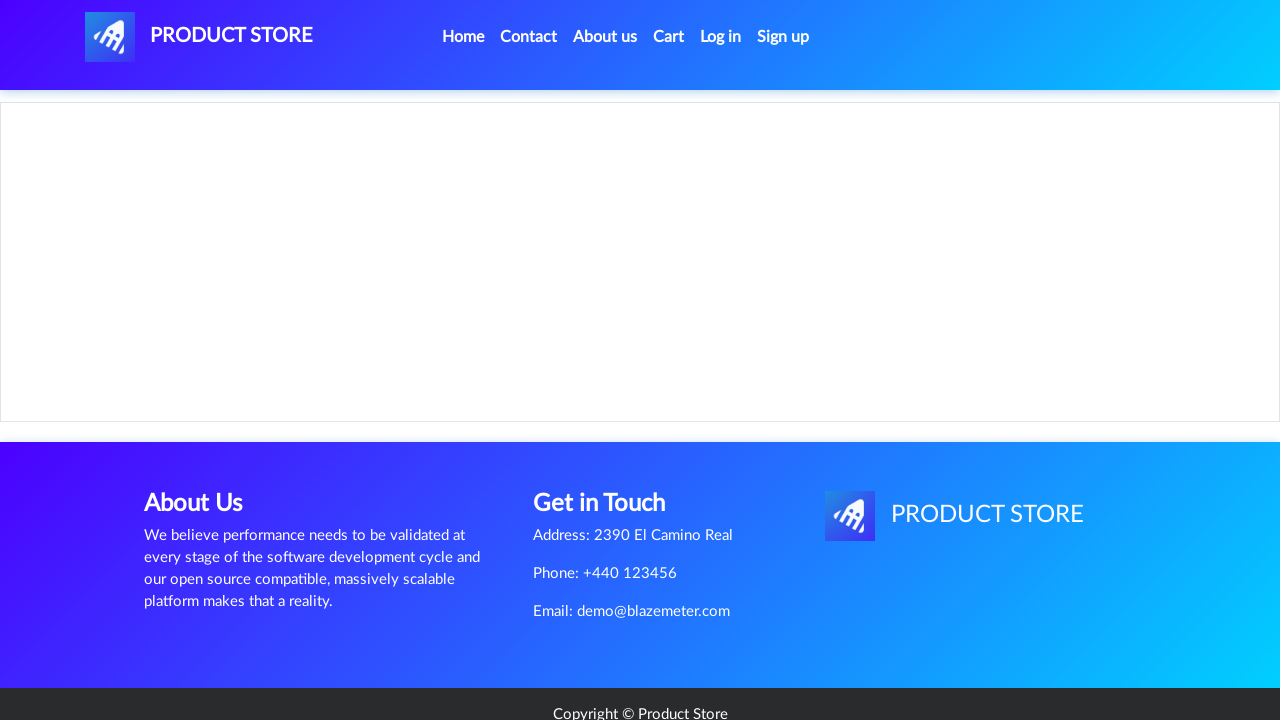

Clicked Add to cart button at (610, 440) on text=Add to cart
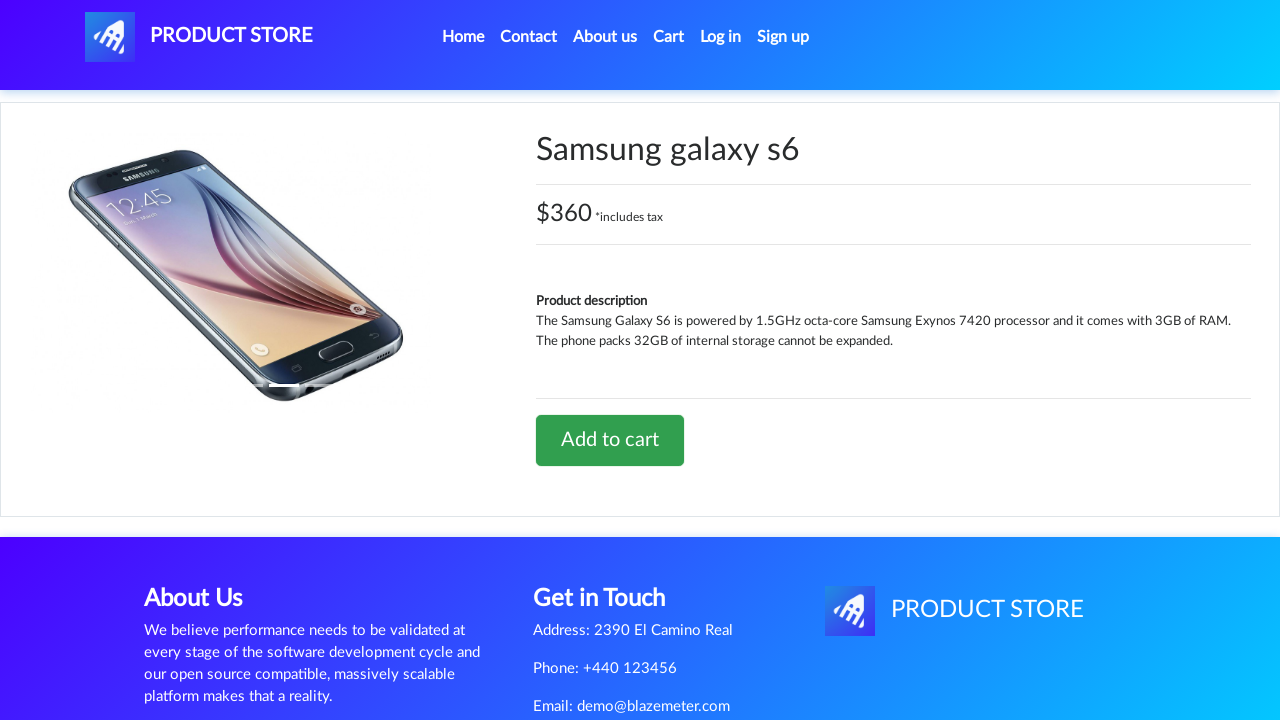

Set up dialog handler to accept alerts
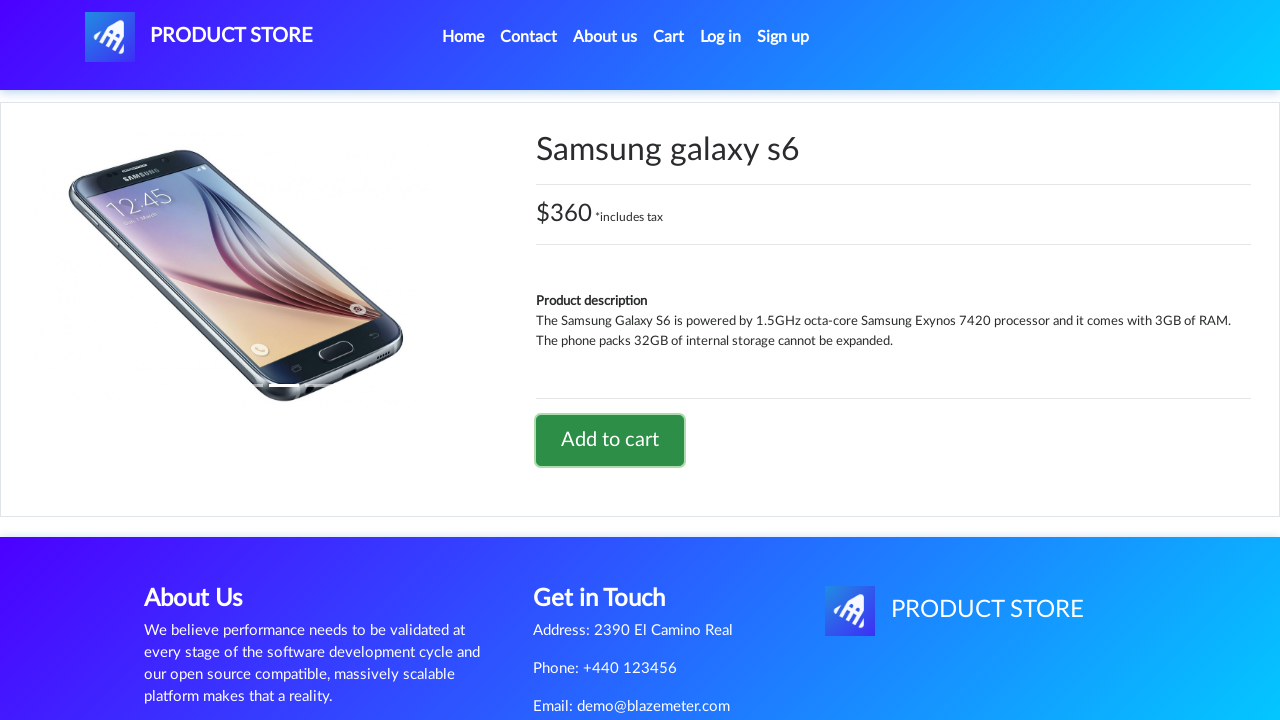

Clicked cart button to navigate to cart at (669, 37) on #cartur
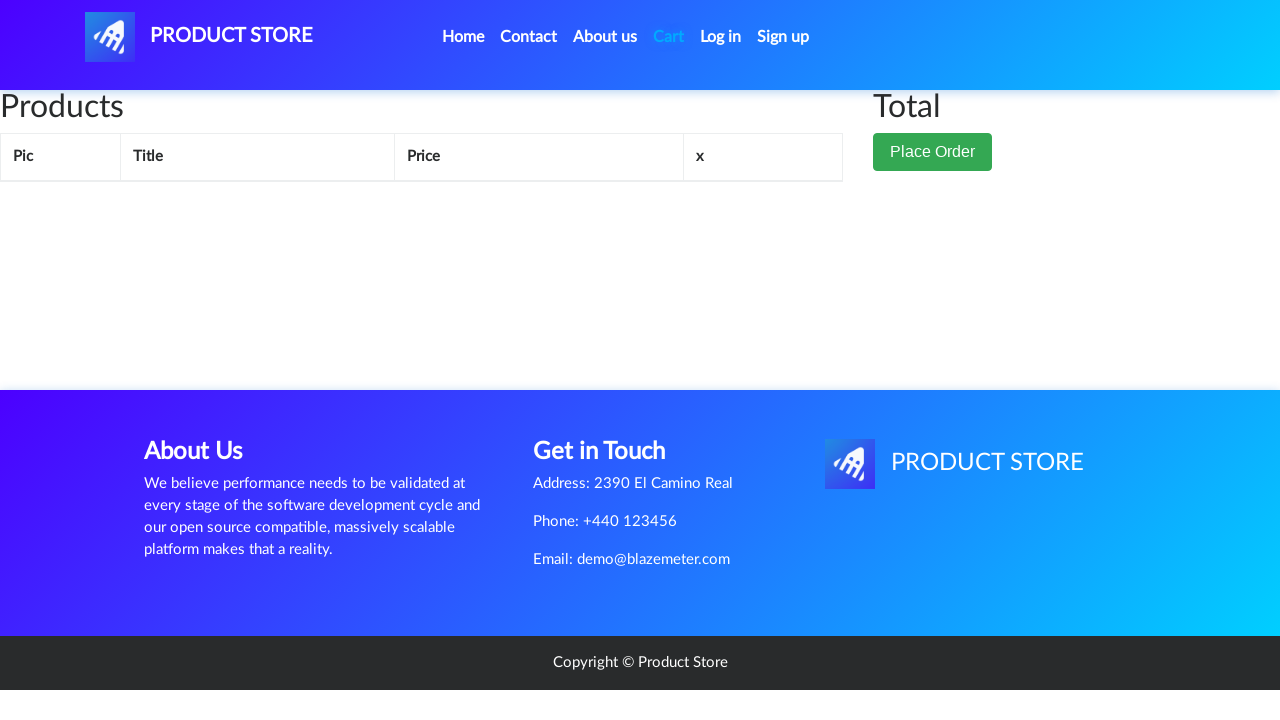

Clicked Place Order button at (933, 191) on button:text('Place Order')
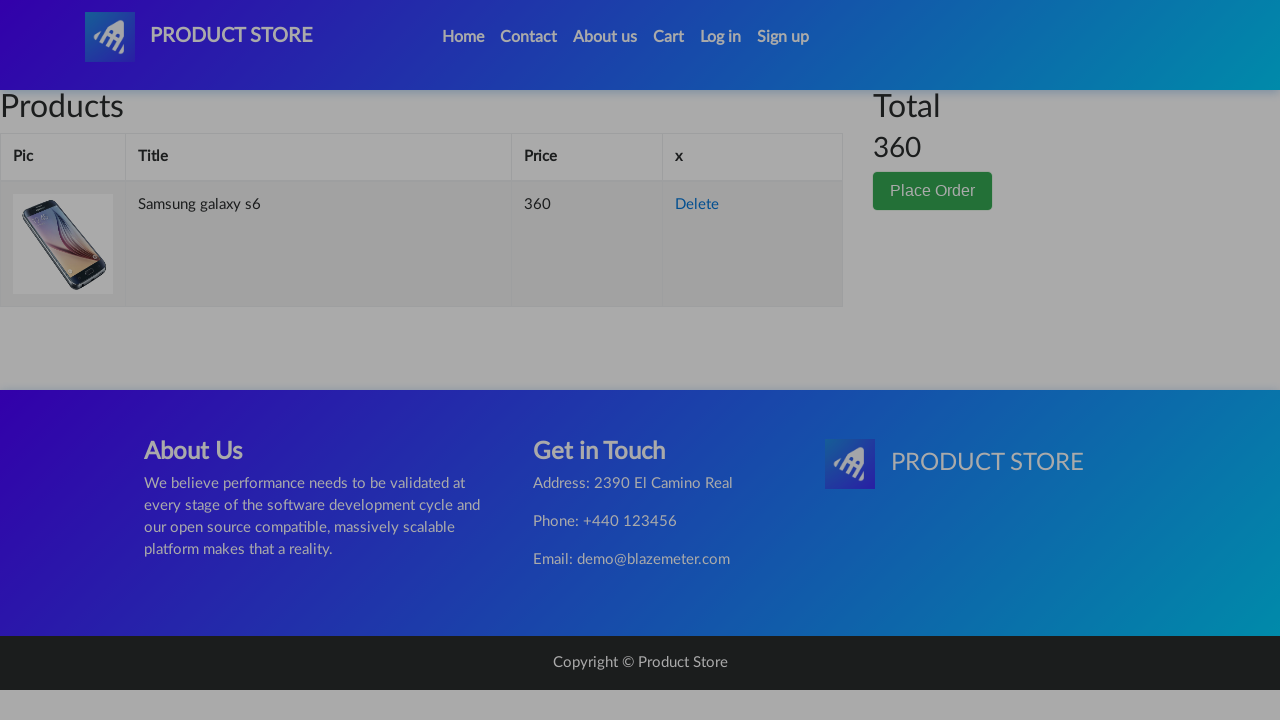

Order modal appeared with form fields
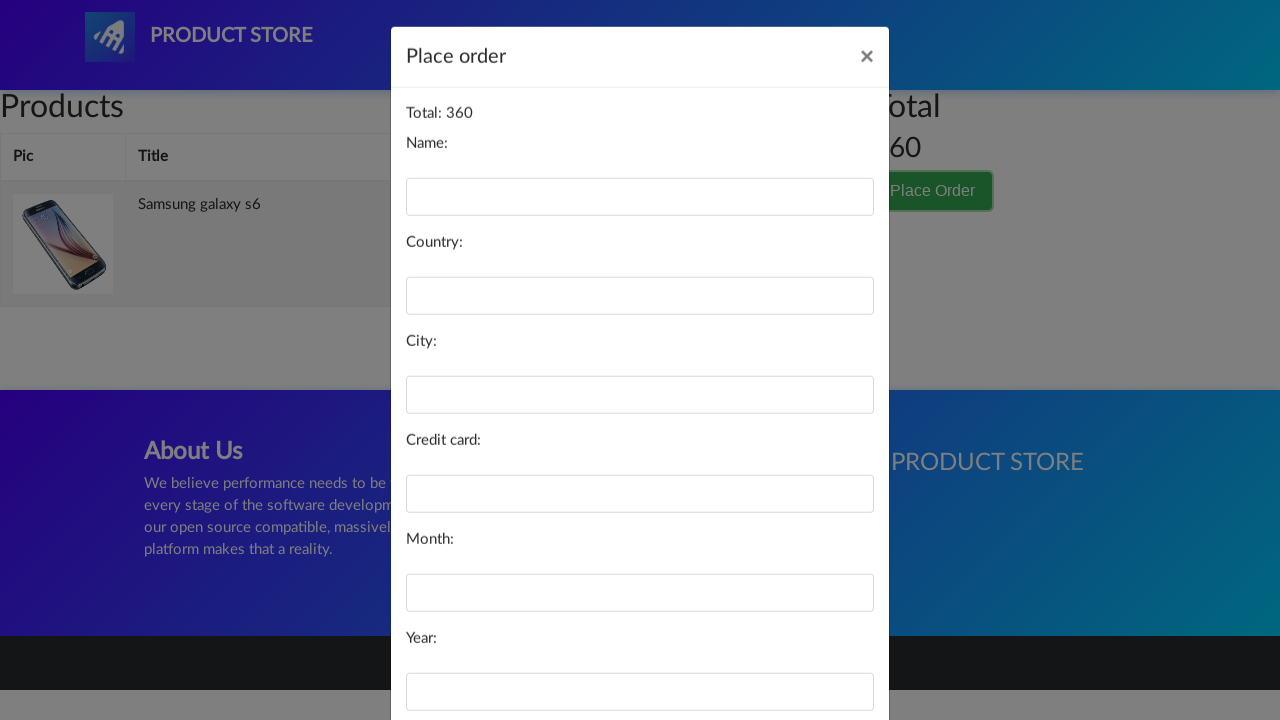

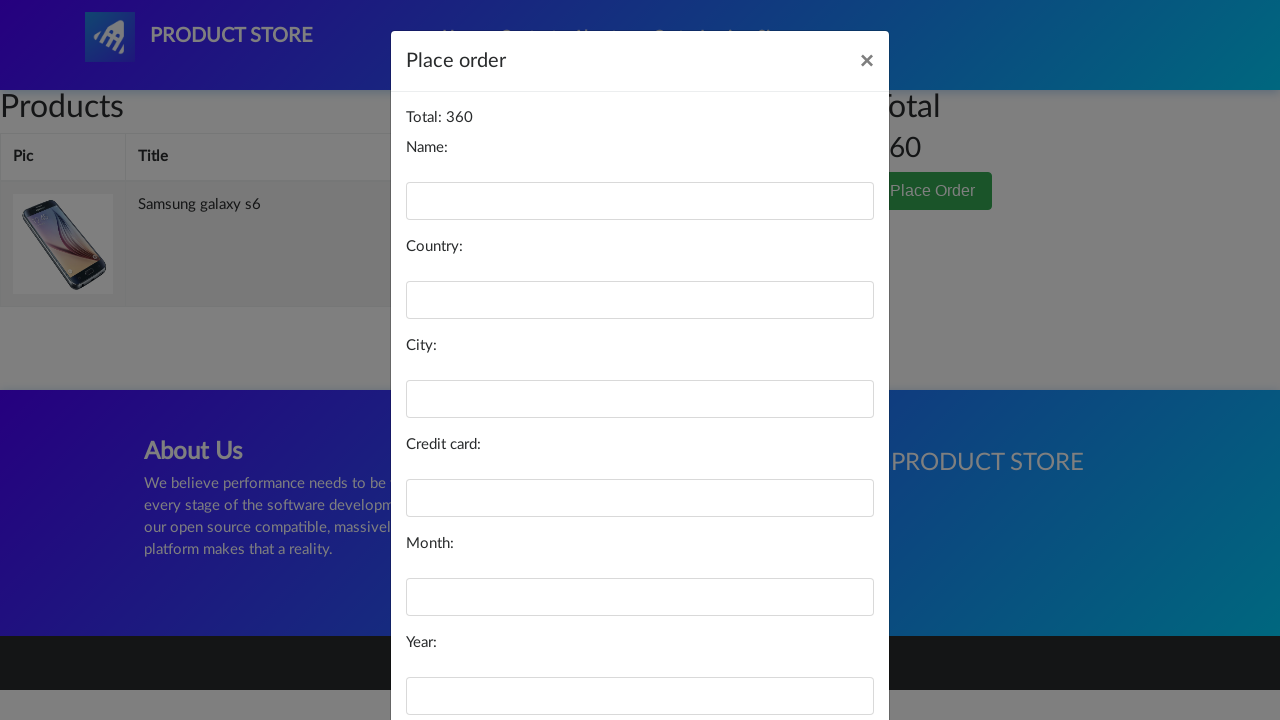